Tests radio button functionality by clicking through three different radio button options using different selector strategies (id, CSS selector, and XPath)

Starting URL: https://formy-project.herokuapp.com/radiobutton

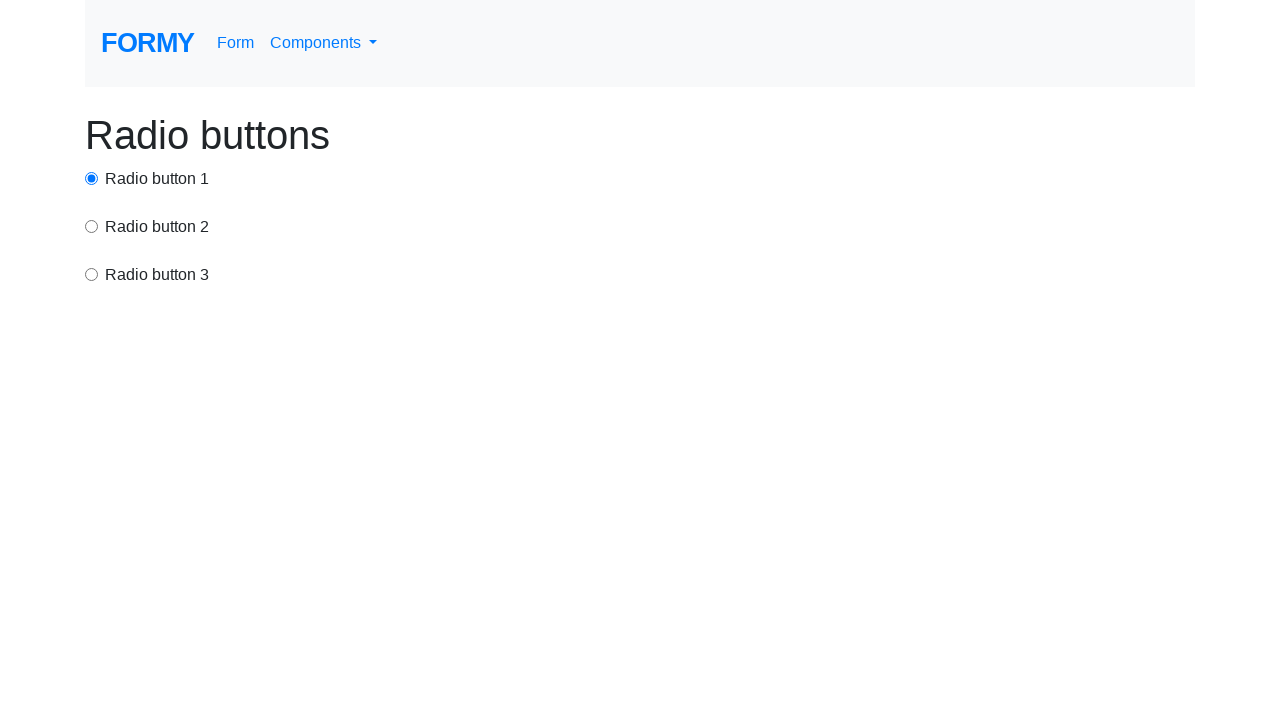

Clicked first radio button using id selector at (92, 178) on #radio-button-1
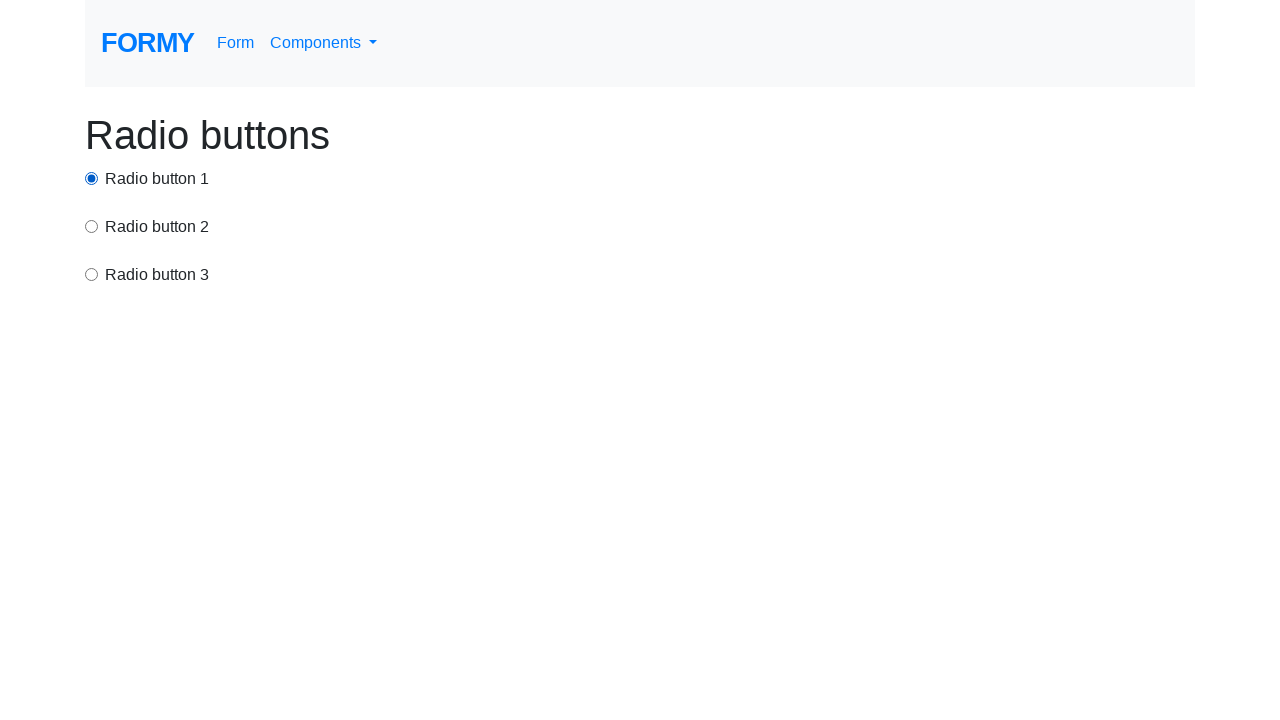

Clicked second radio button using CSS selector at (92, 226) on input[value='option2']
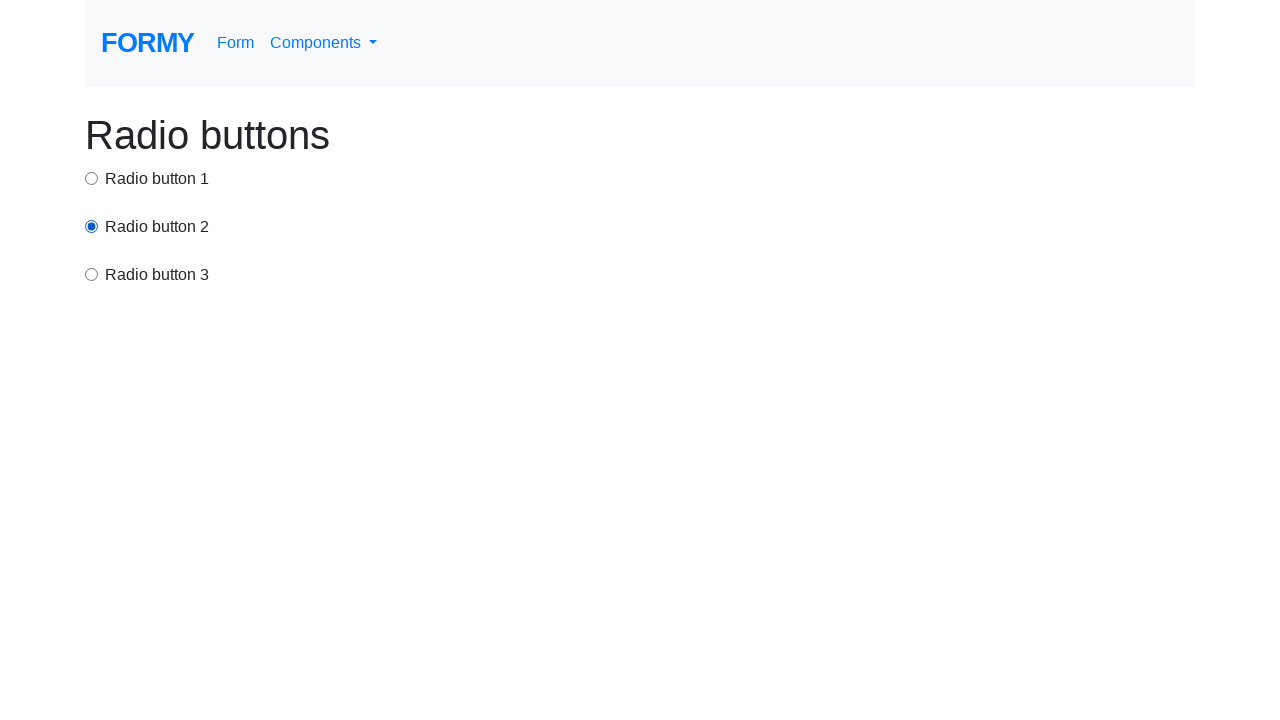

Clicked third radio button using XPath selector at (92, 274) on xpath=/html/body/div[1]/div[3]/input
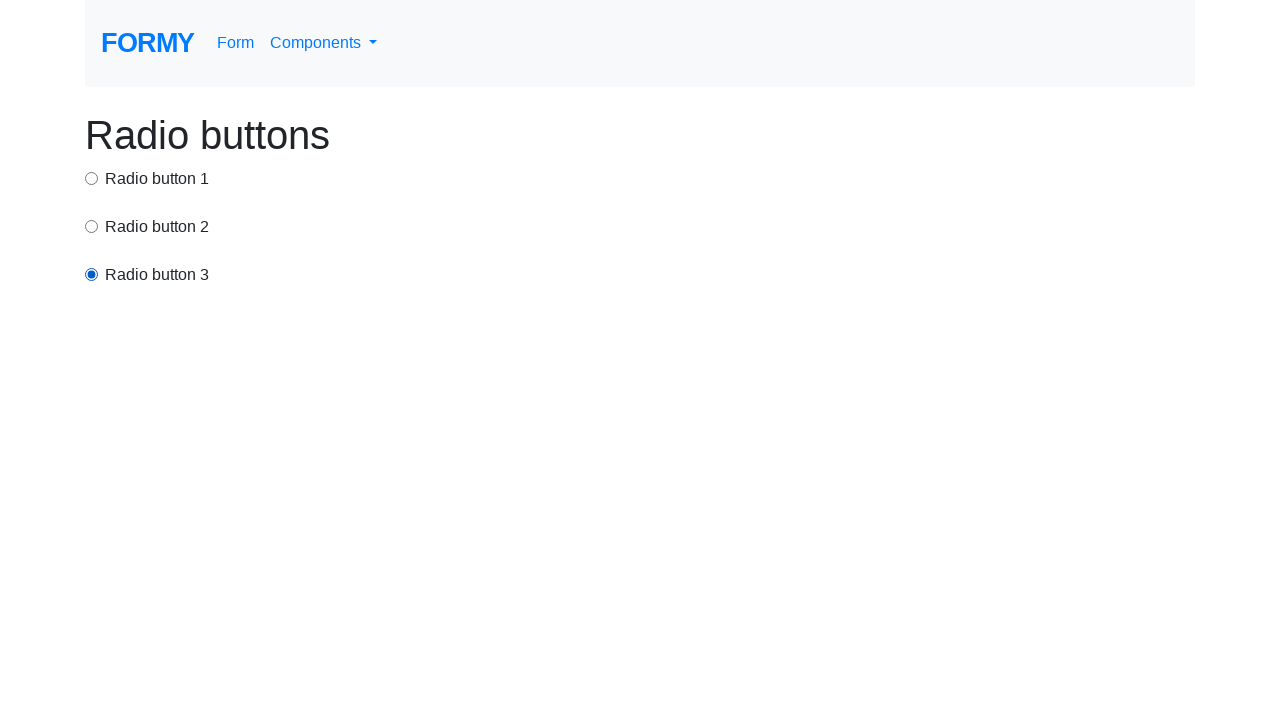

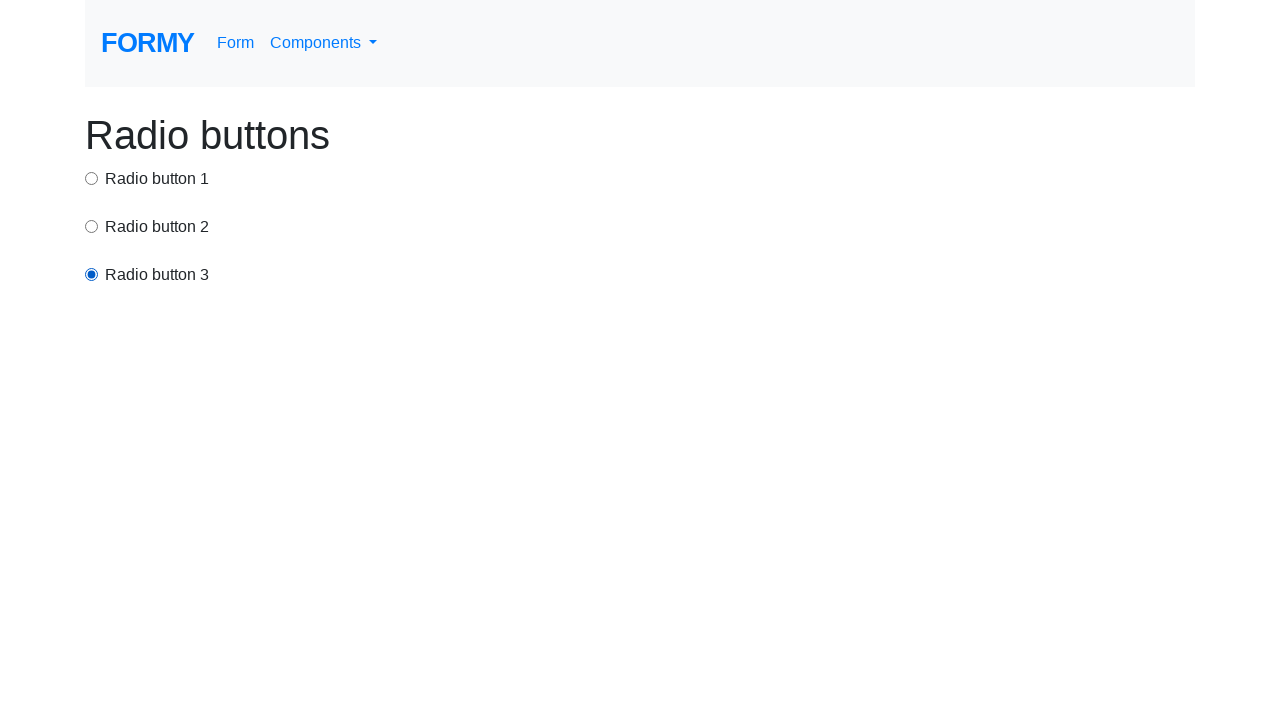